Tests date picker functionality by selecting a specific date (June 15, 2027) through the calendar navigation - clicking through year view, month selection, and day selection.

Starting URL: https://rahulshettyacademy.com/seleniumPractise/#/offers

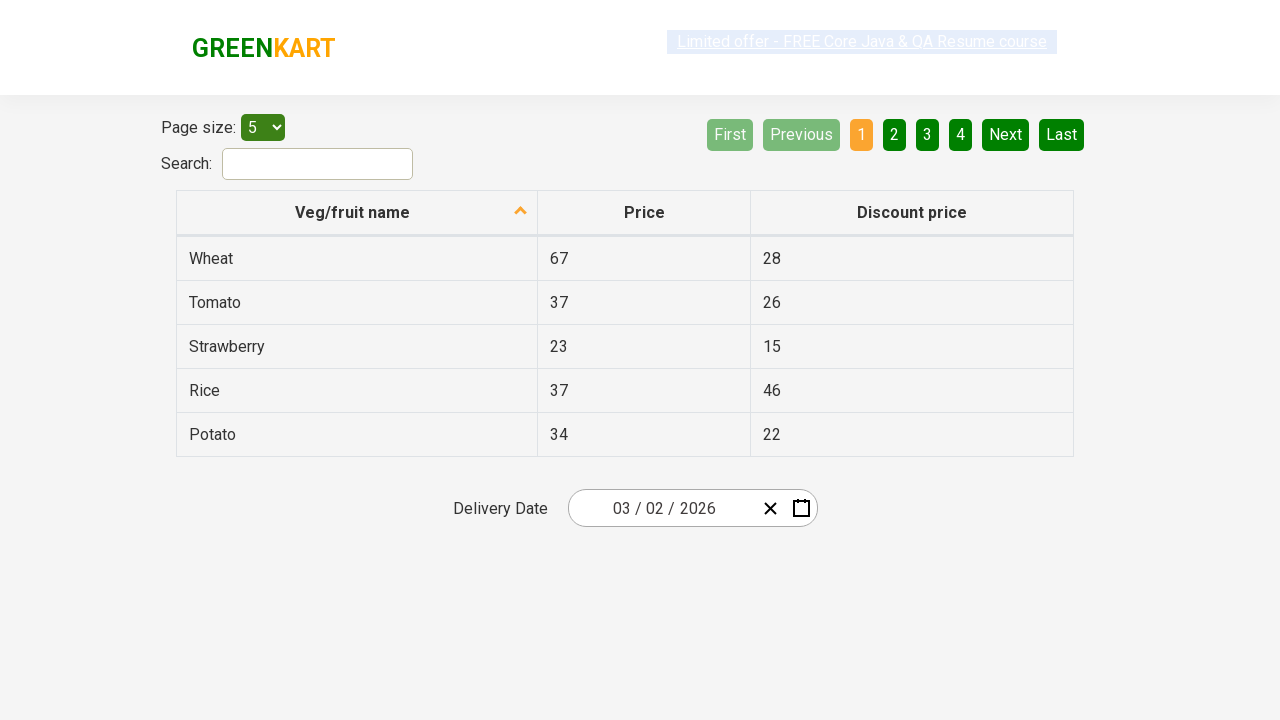

Clicked date picker input group to open calendar at (662, 508) on .react-date-picker__inputGroup
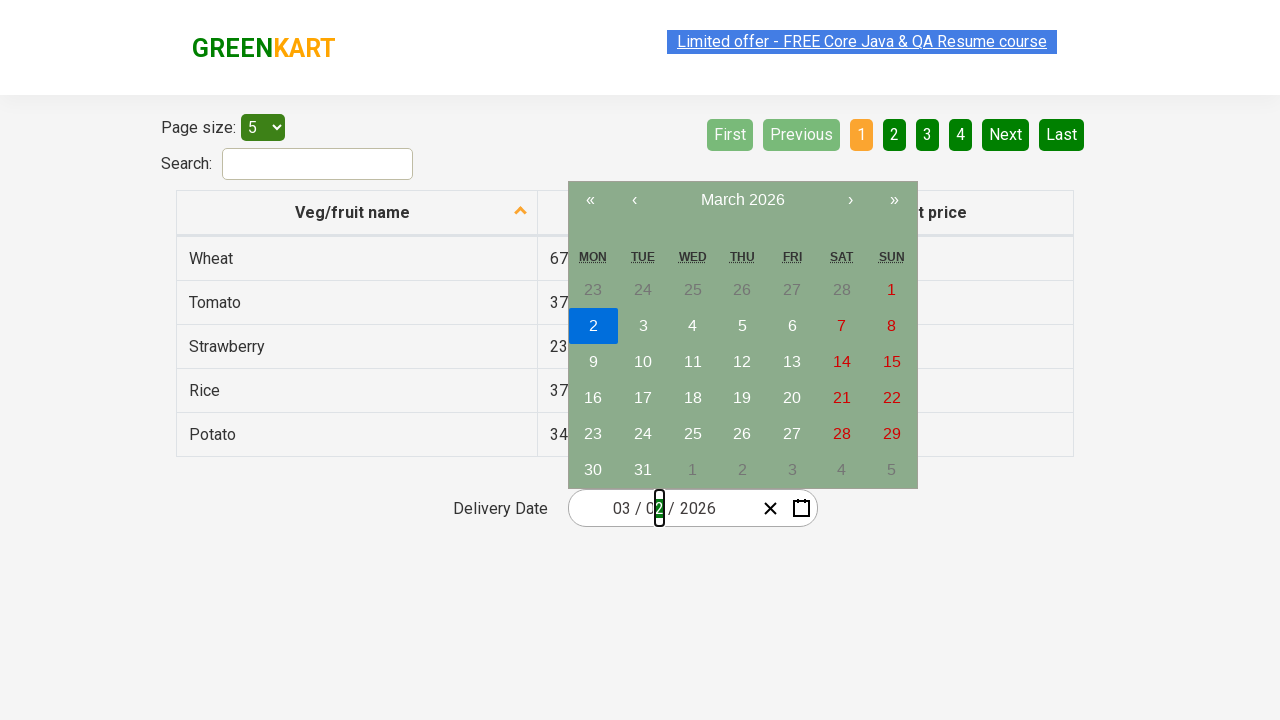

Clicked navigation label to navigate to month view at (742, 200) on .react-calendar__navigation__label
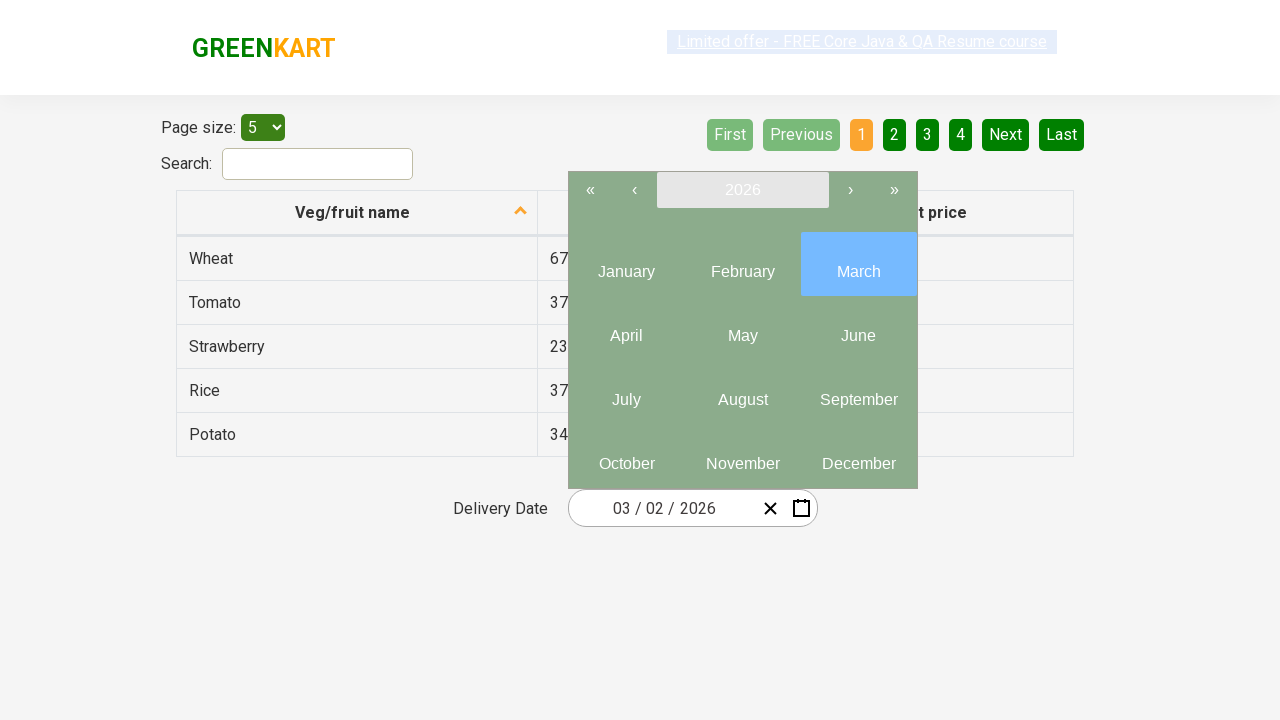

Clicked navigation label again to navigate to year view at (742, 190) on .react-calendar__navigation__label
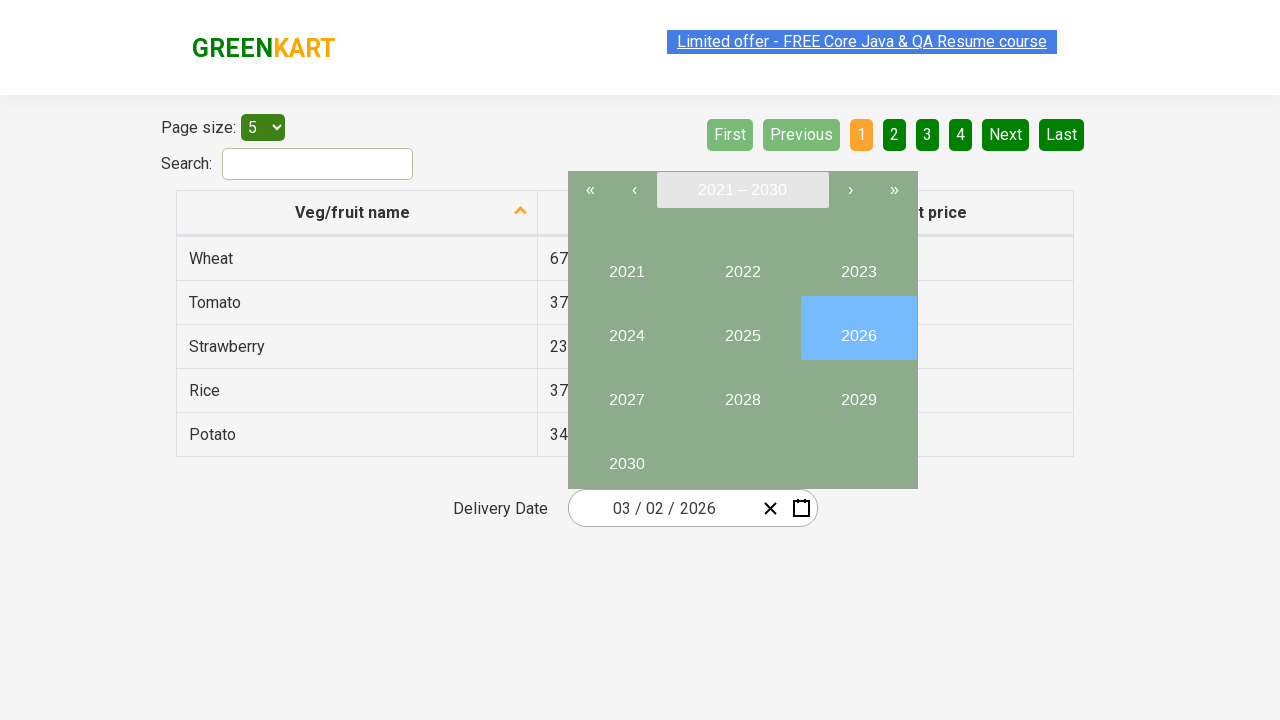

Selected year 2027 at (626, 392) on //button[text()='2027']
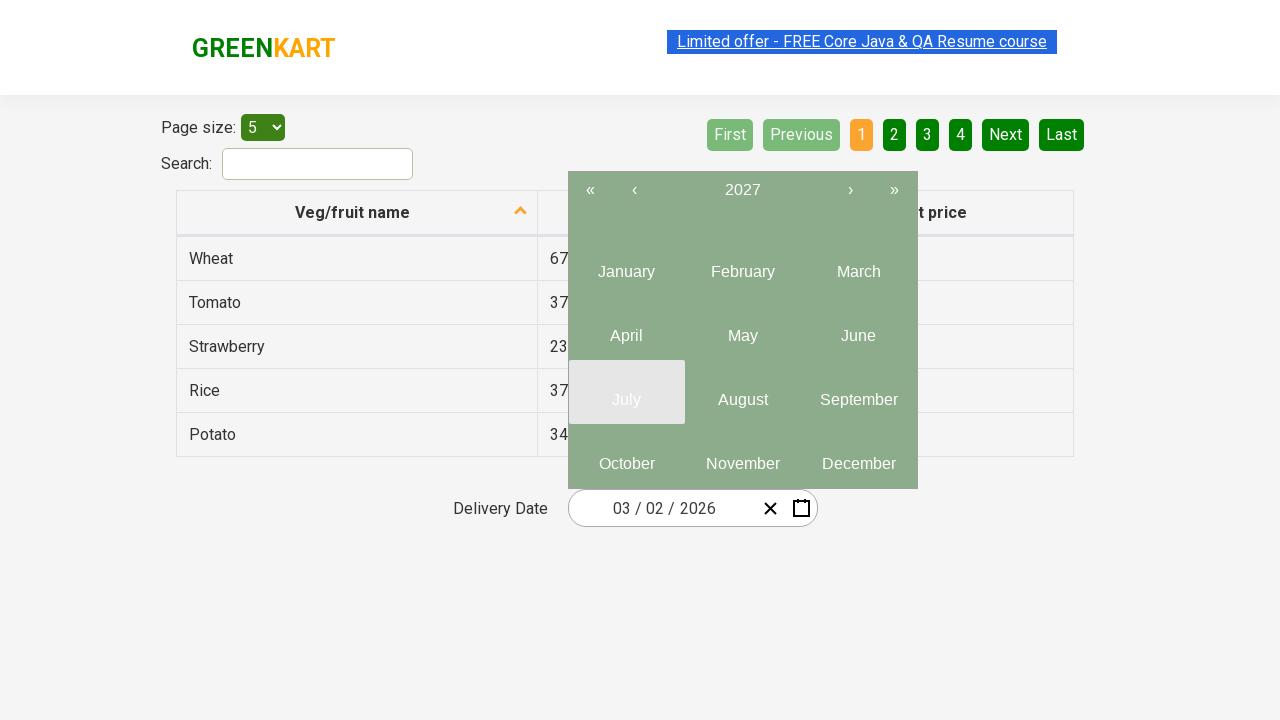

Selected month 6 (June) at (858, 328) on .react-calendar__year-view__months__month >> nth=5
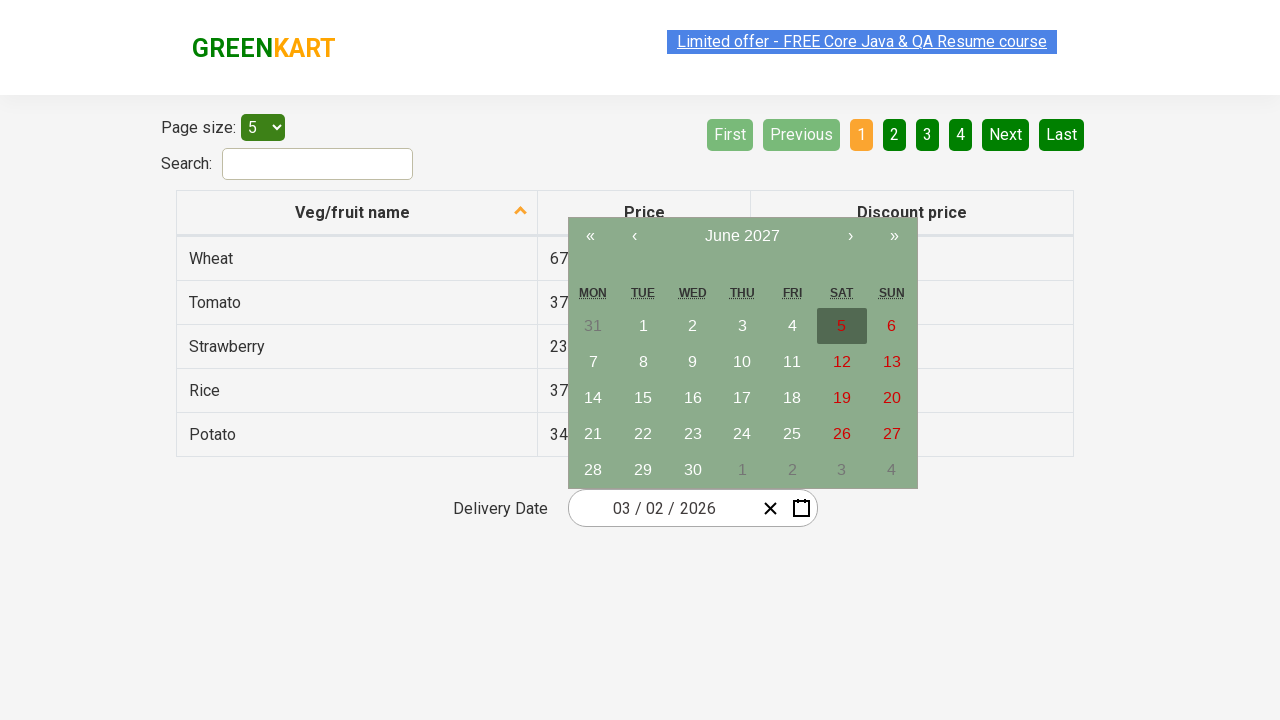

Selected date 15 at (643, 398) on //abbr[text()='15']
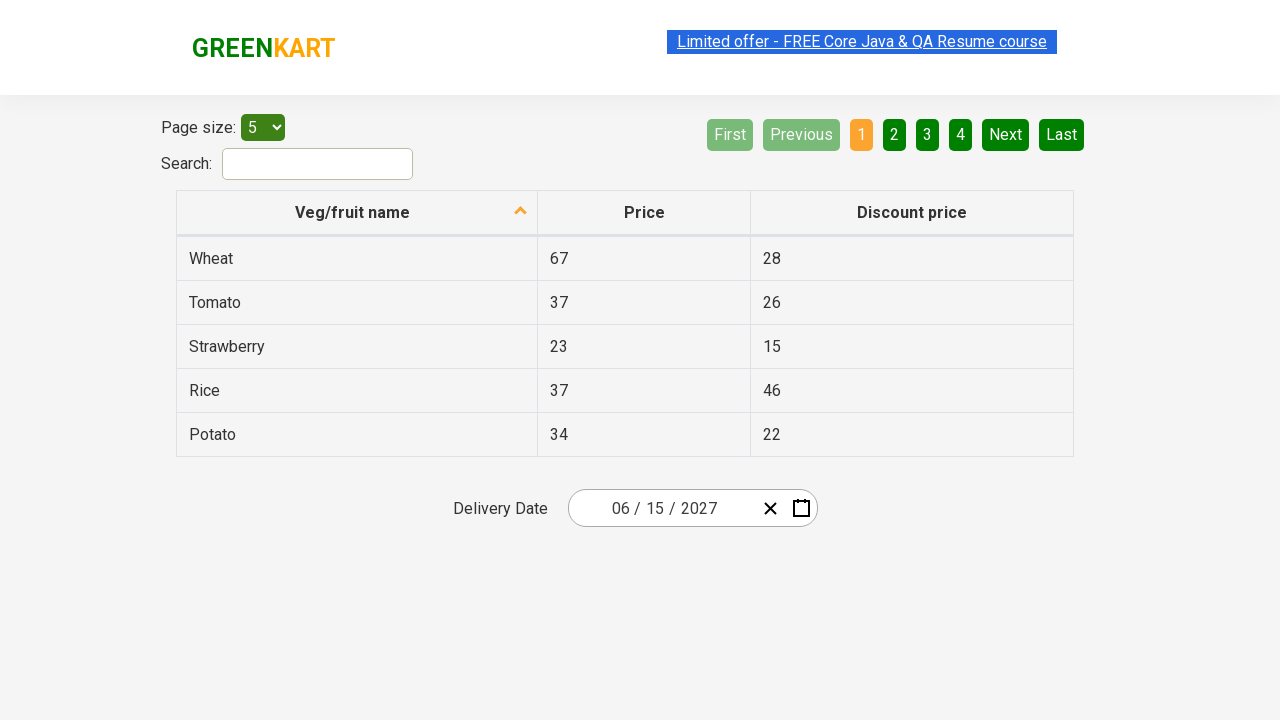

Date picker inputs updated successfully
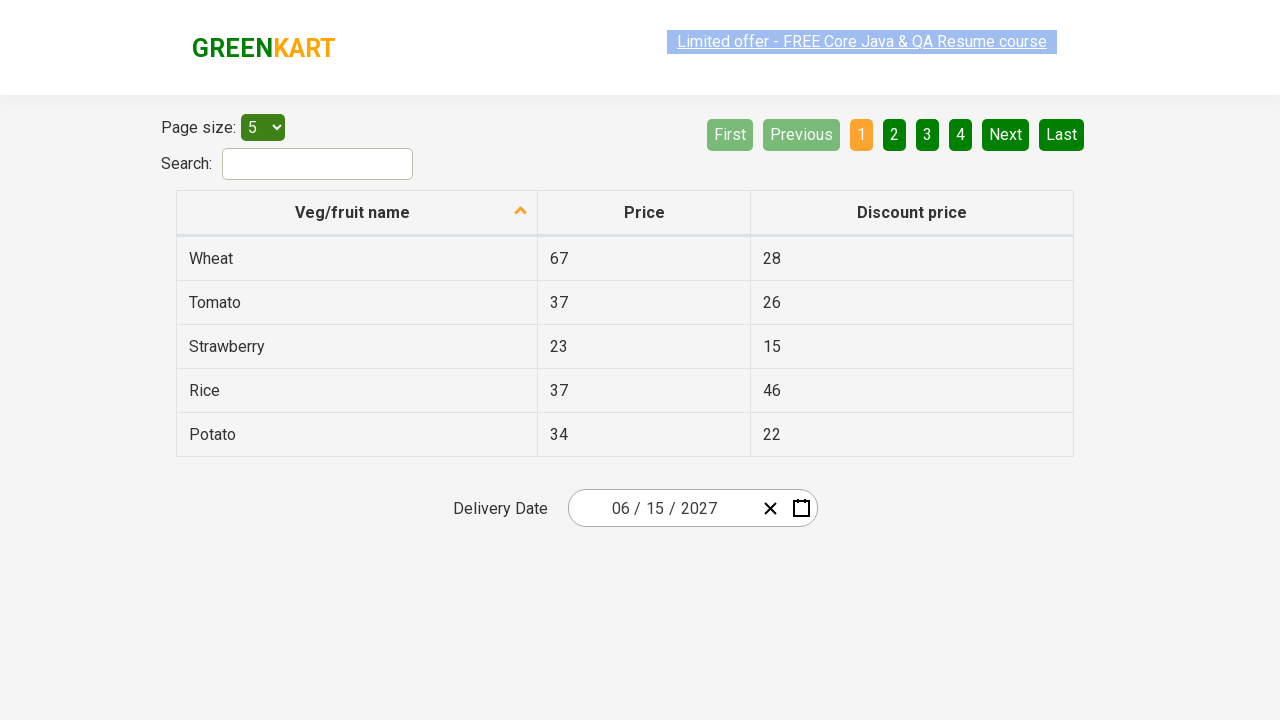

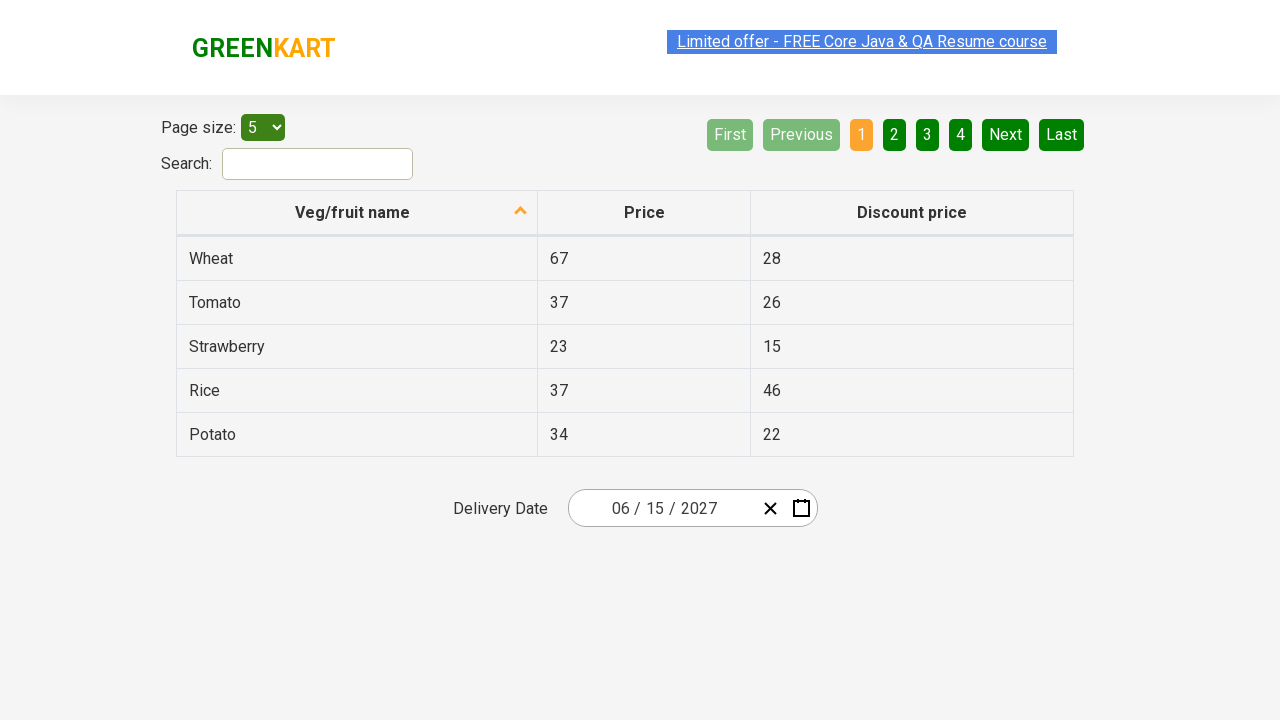